Tests hotel listing functionality by clicking the hotel list button and verifying that 10 hotels are displayed

Starting URL: http://hotel-v3.progmasters.hu/

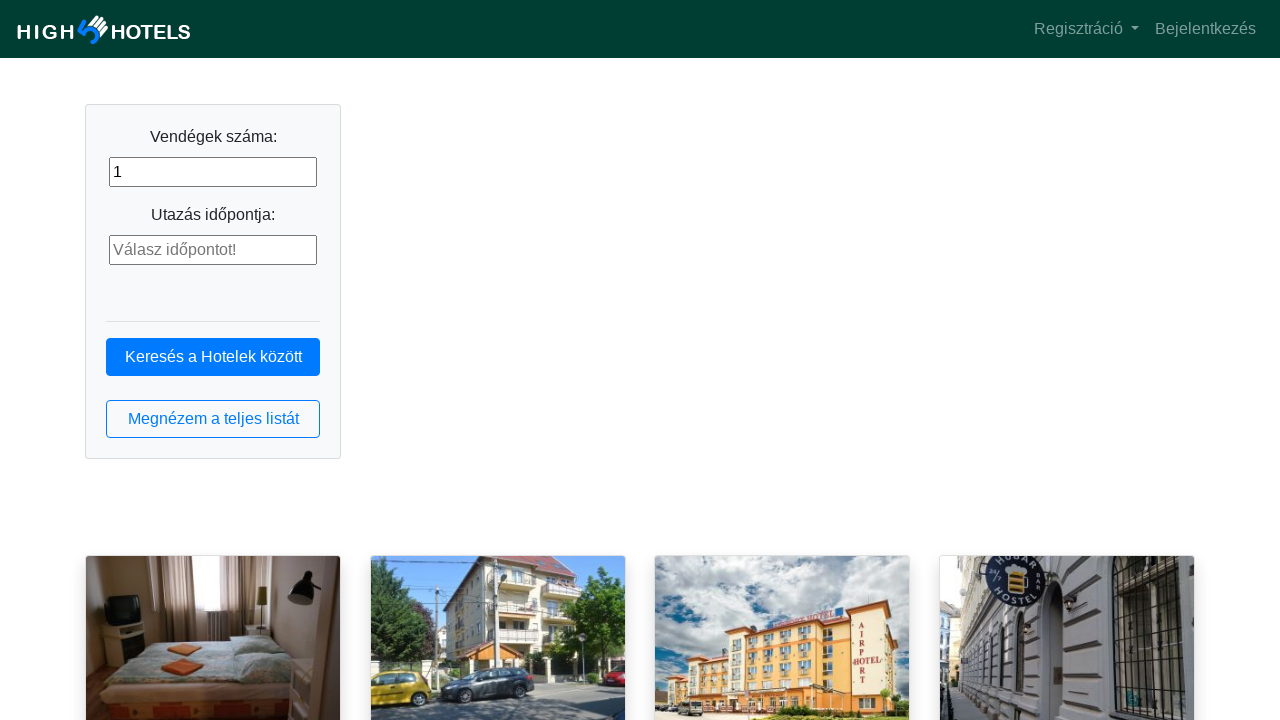

Clicked the hotel list button at (213, 419) on button.btn.btn-outline-primary.btn-block
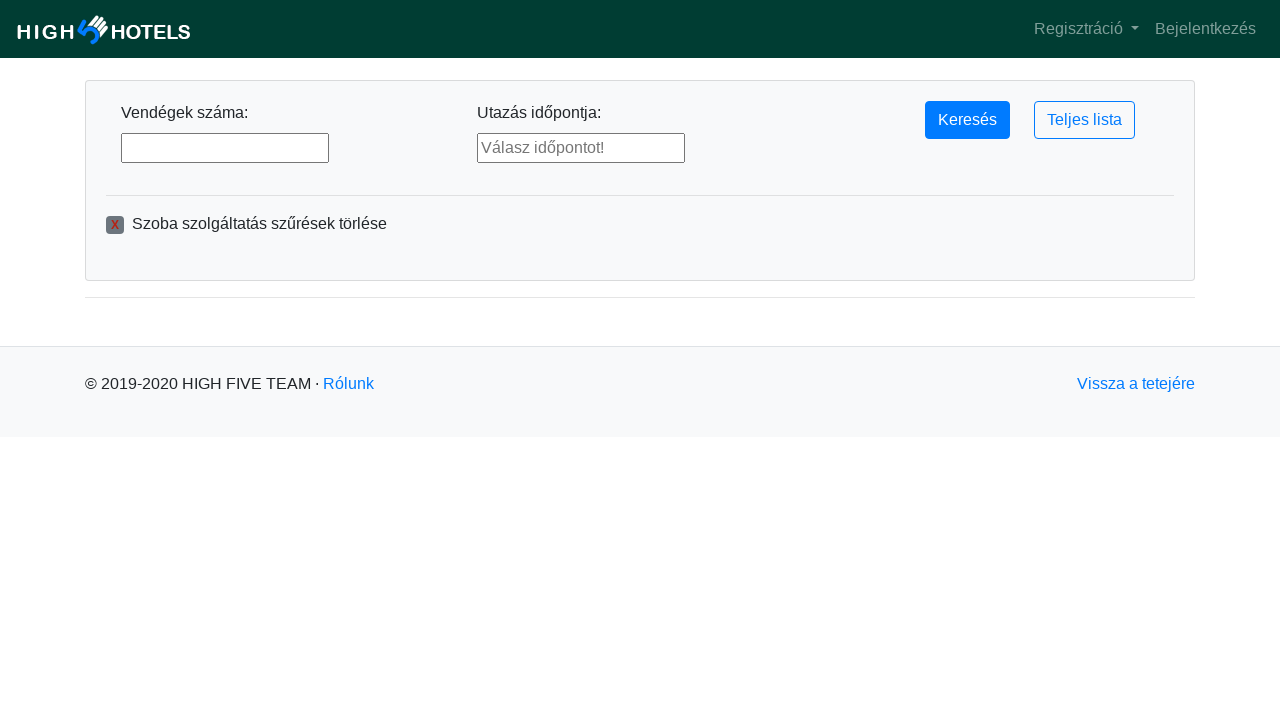

Hotel list loaded - hotel title elements are visible
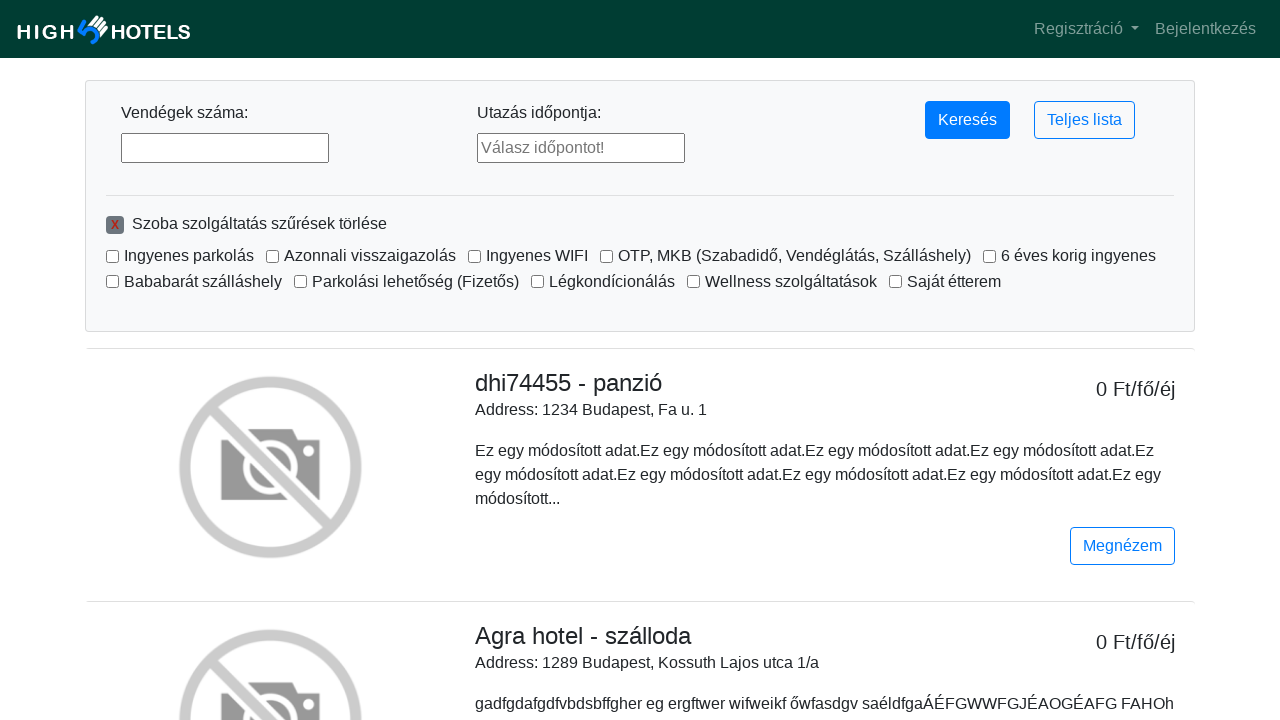

Verified 10 hotels are displayed on the page
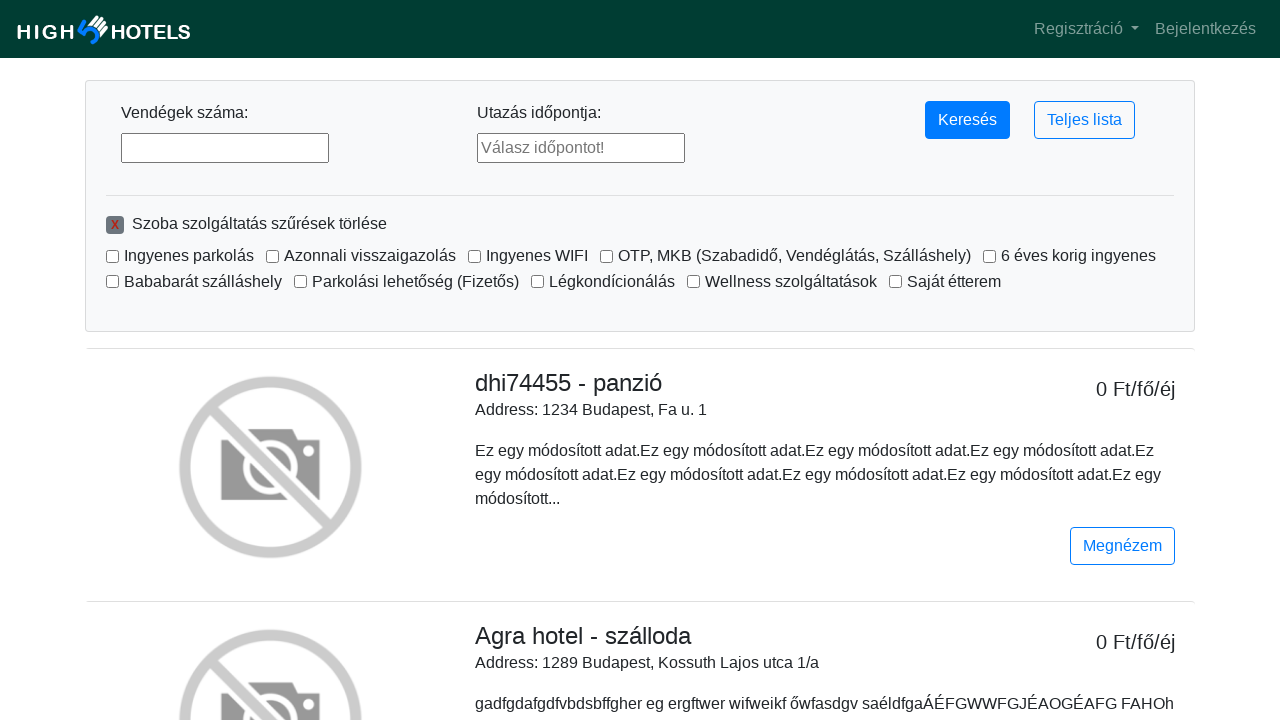

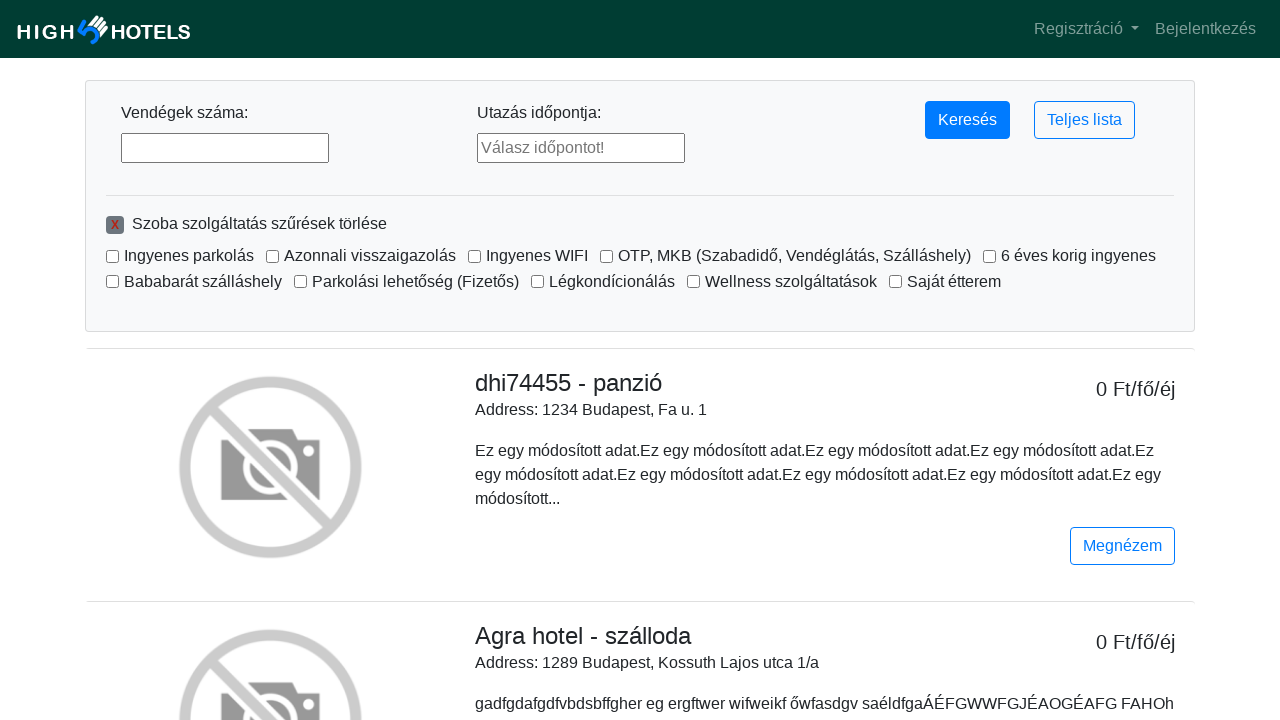